Tests that clicking Clear completed removes completed items from the list.

Starting URL: https://demo.playwright.dev/todomvc

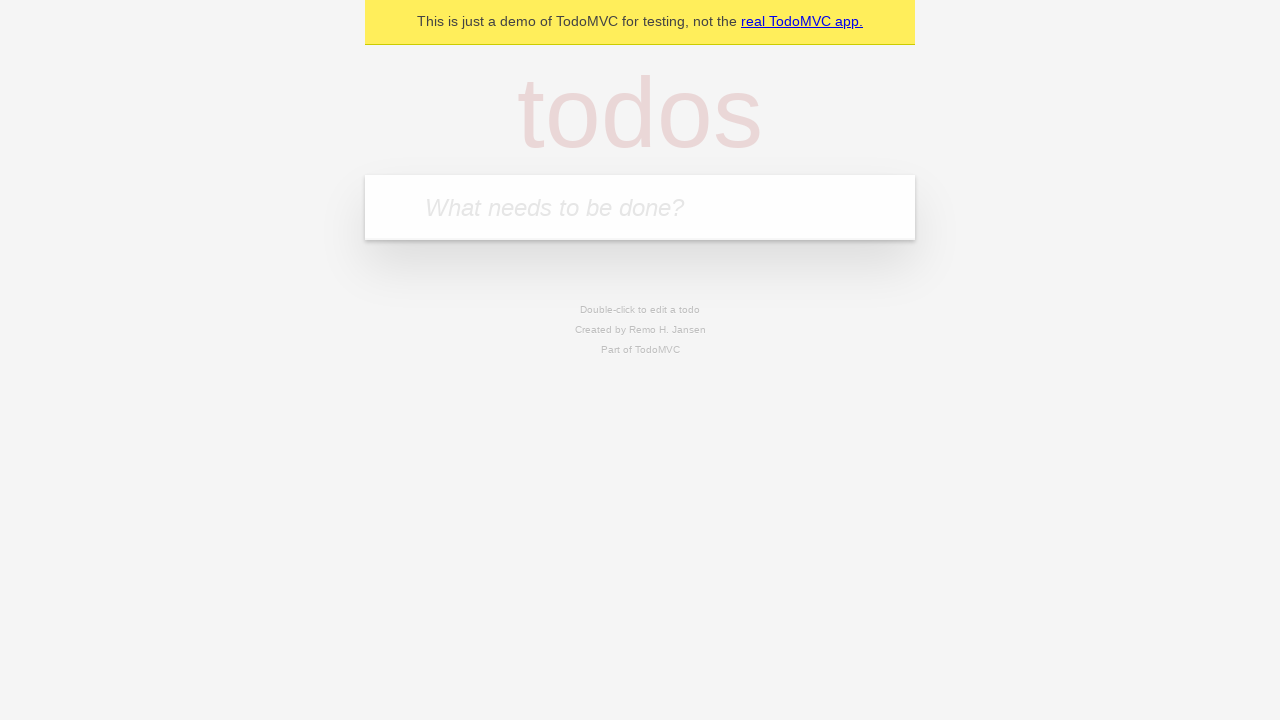

Filled todo input with 'buy some cheese' on internal:attr=[placeholder="What needs to be done?"i]
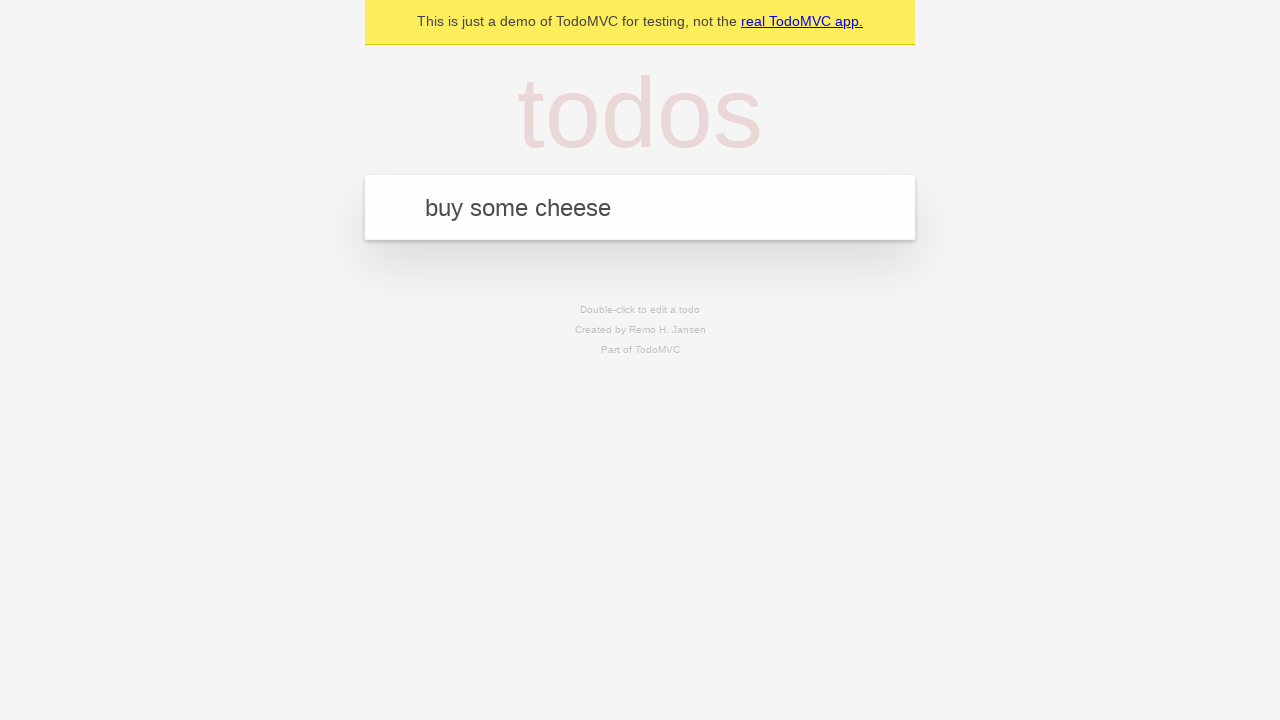

Pressed Enter to add todo item 'buy some cheese' on internal:attr=[placeholder="What needs to be done?"i]
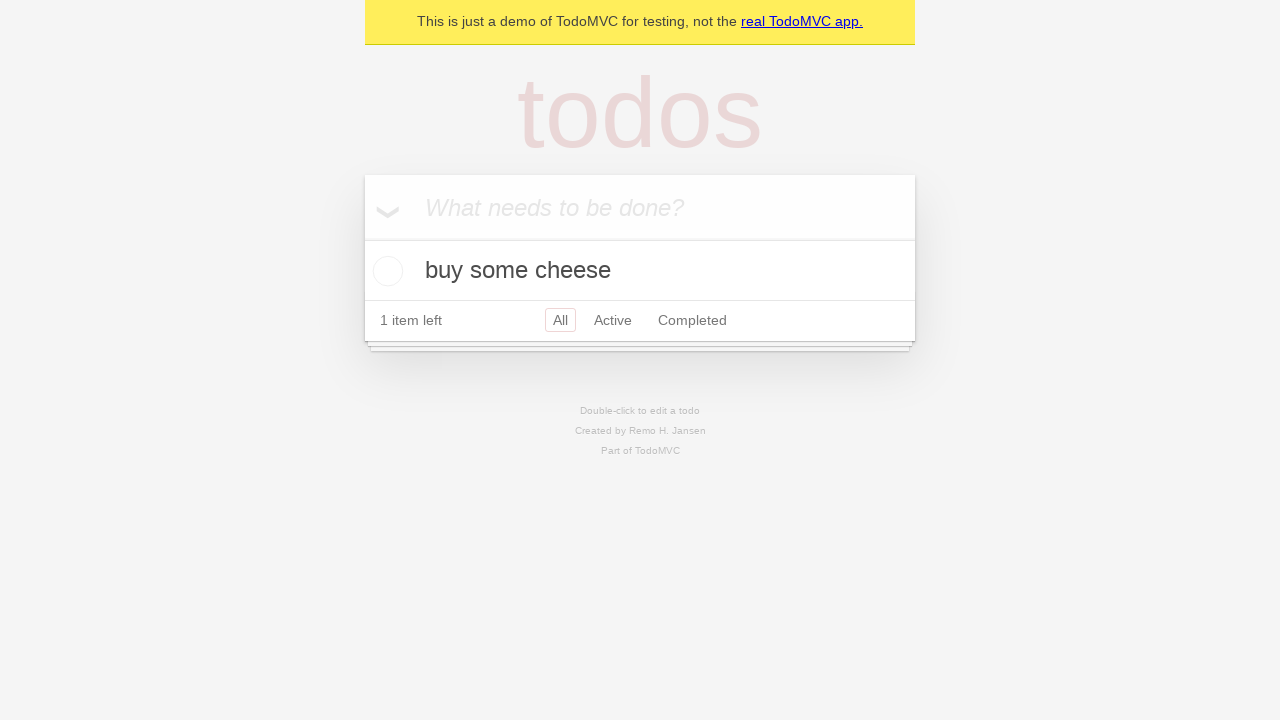

Filled todo input with 'feed the cat' on internal:attr=[placeholder="What needs to be done?"i]
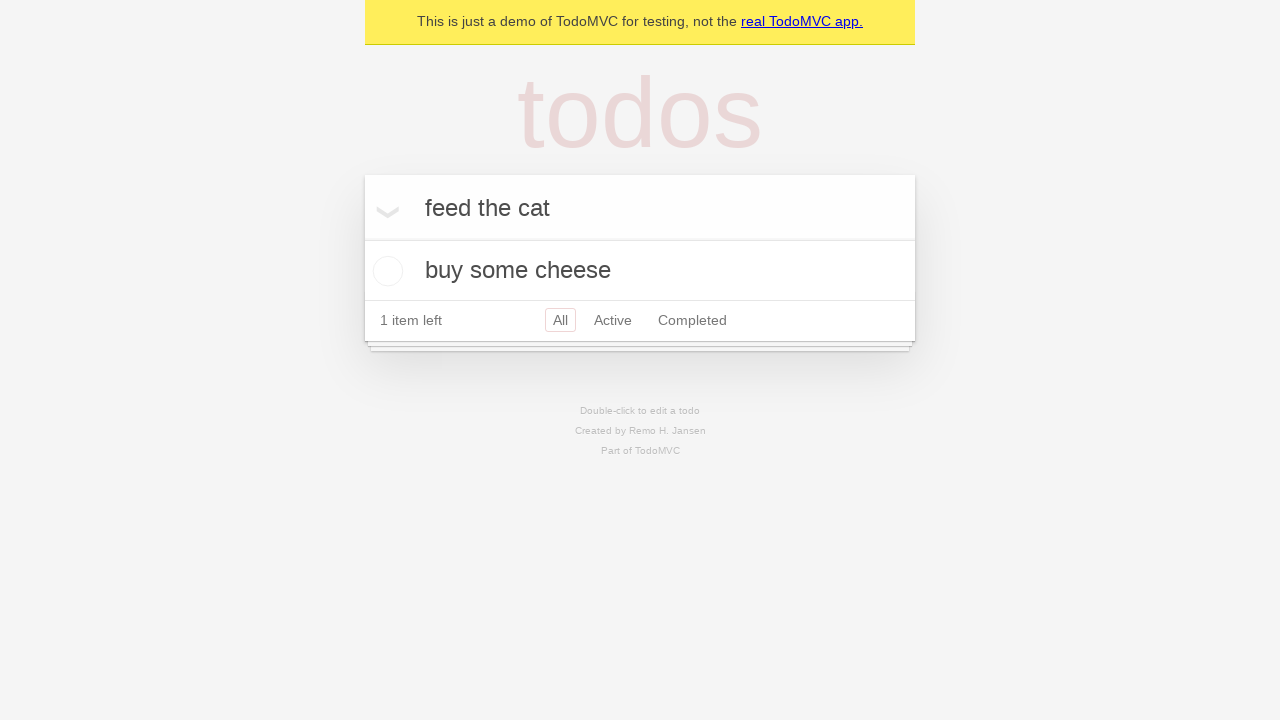

Pressed Enter to add todo item 'feed the cat' on internal:attr=[placeholder="What needs to be done?"i]
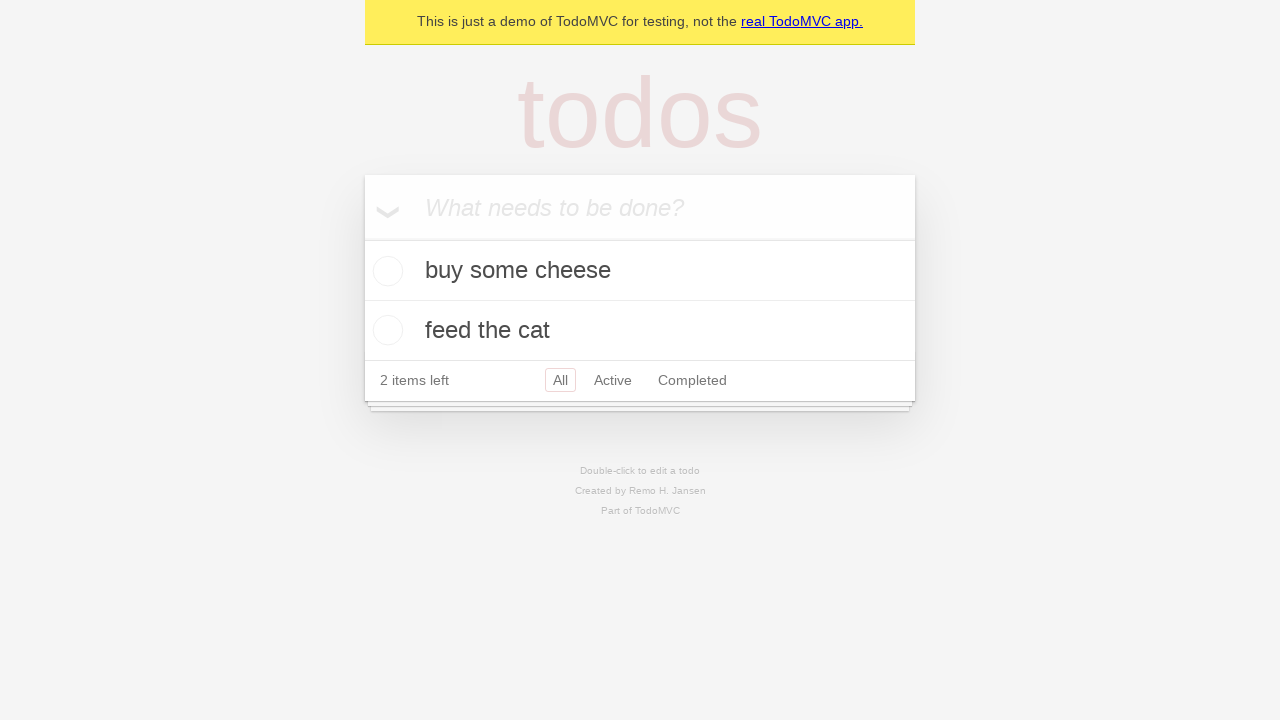

Filled todo input with 'book a doctors appointment' on internal:attr=[placeholder="What needs to be done?"i]
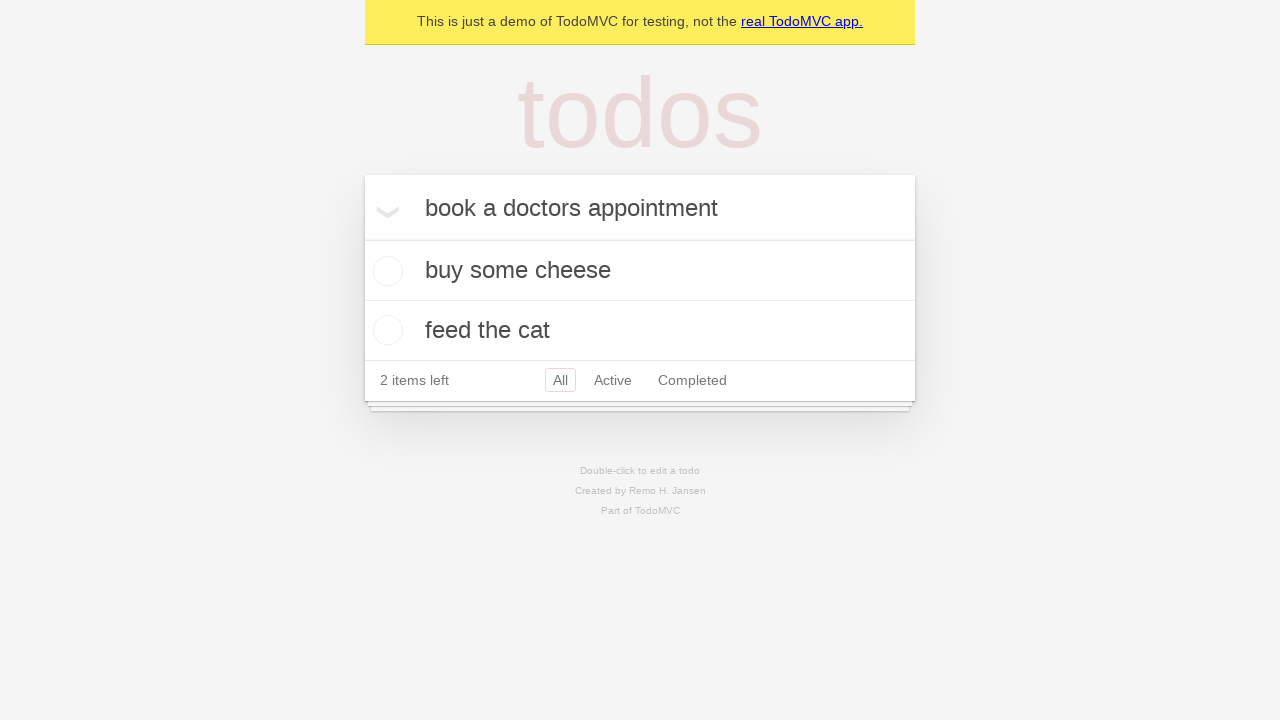

Pressed Enter to add todo item 'book a doctors appointment' on internal:attr=[placeholder="What needs to be done?"i]
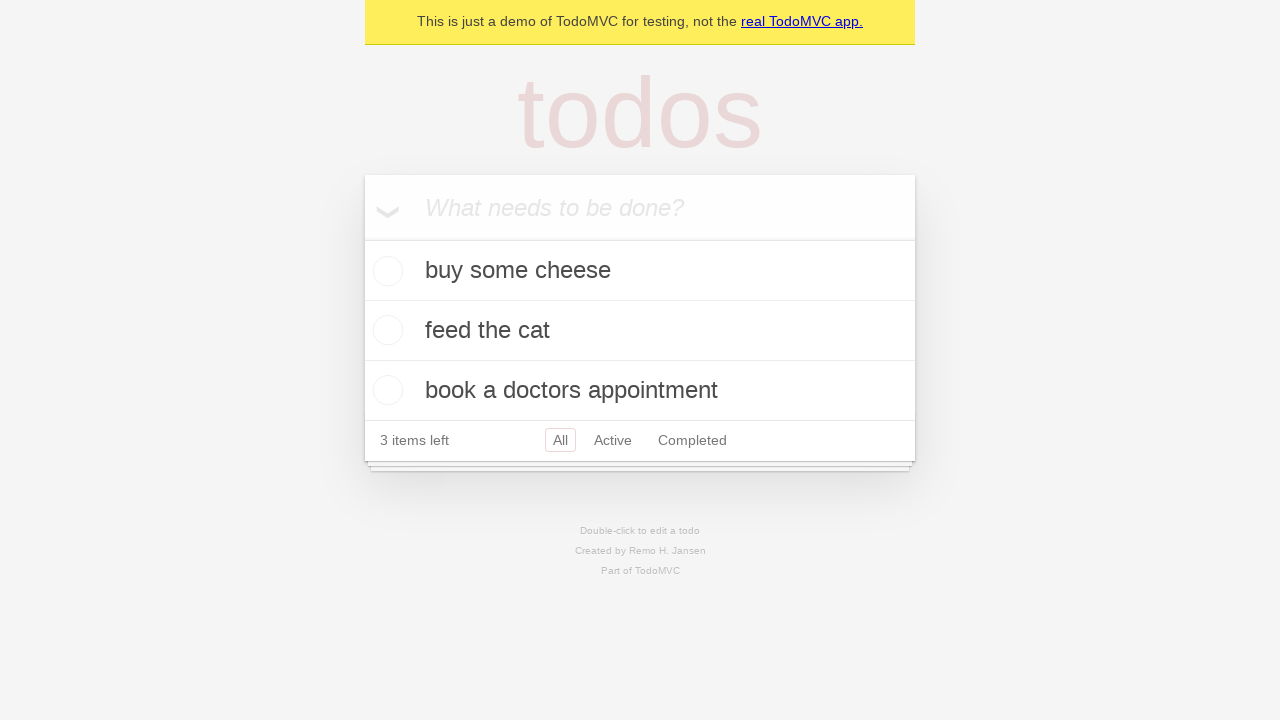

Checked the checkbox for the second todo item to mark it as completed at (385, 330) on internal:testid=[data-testid="todo-item"s] >> nth=1 >> internal:role=checkbox
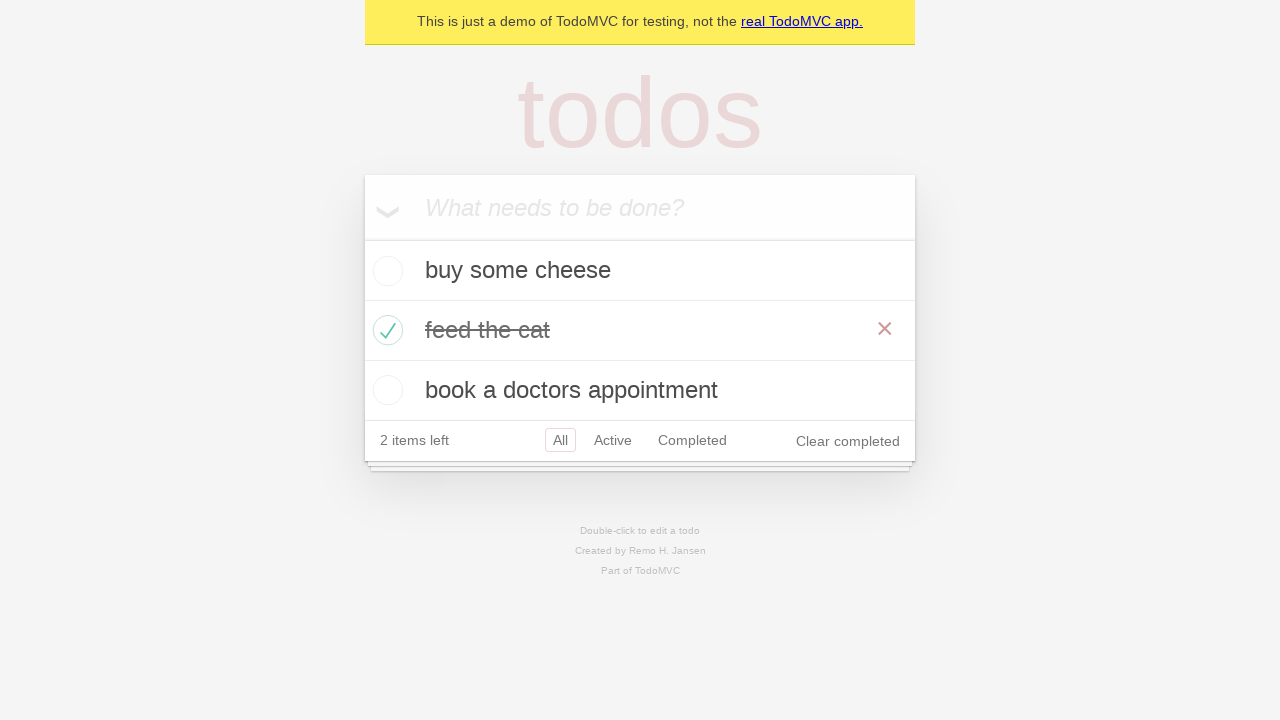

Clicked 'Clear completed' button to remove completed items at (848, 441) on internal:role=button[name="Clear completed"i]
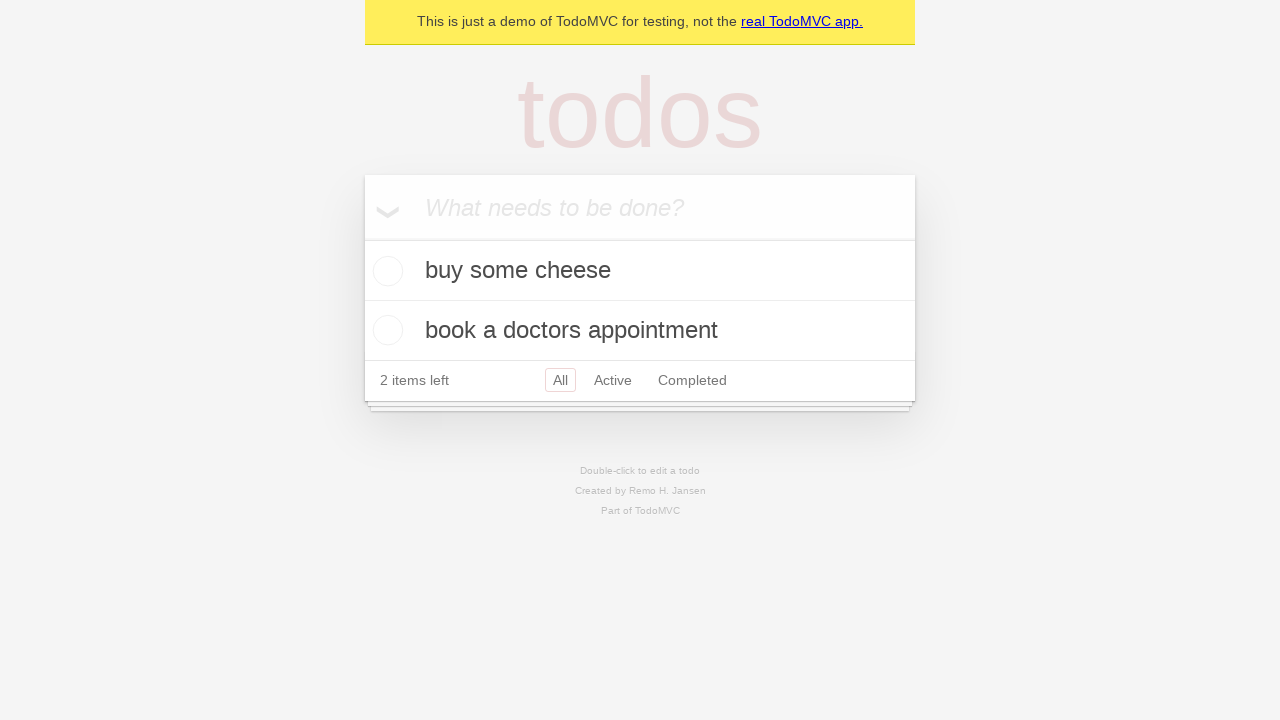

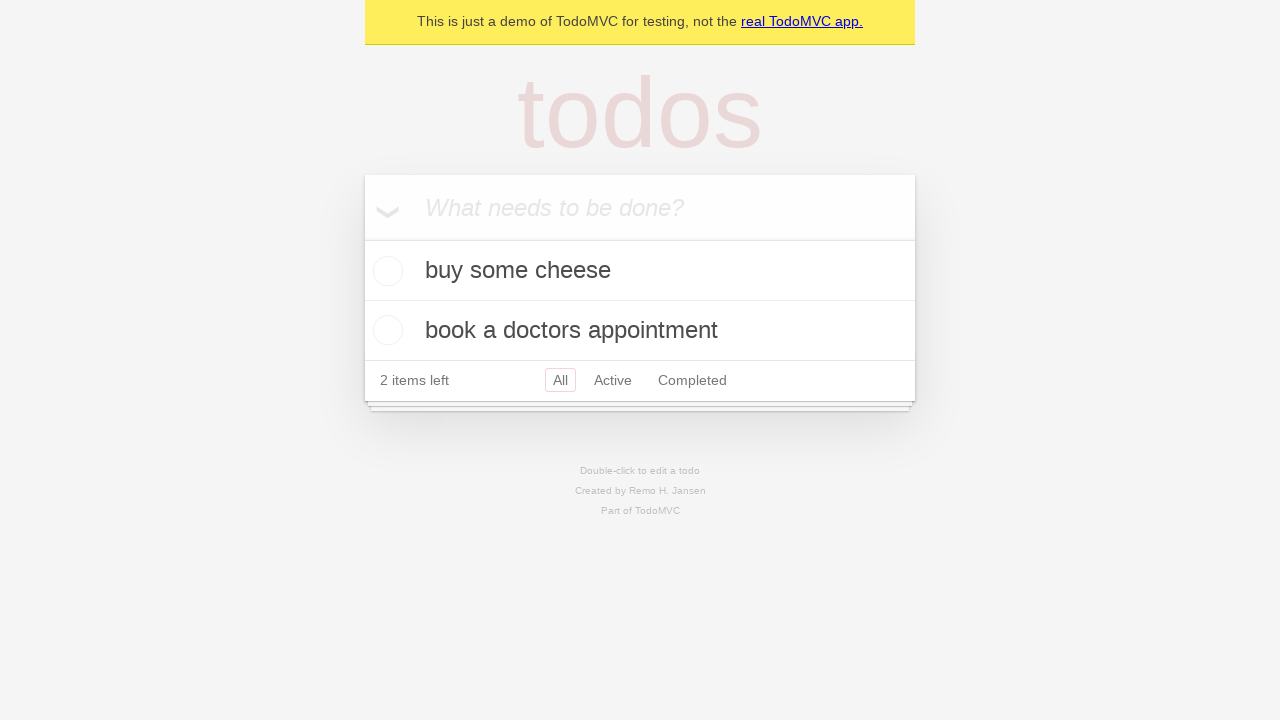